Tests form submission by clicking a dynamically calculated link and filling in personal information fields

Starting URL: http://suninjuly.github.io/find_link_text

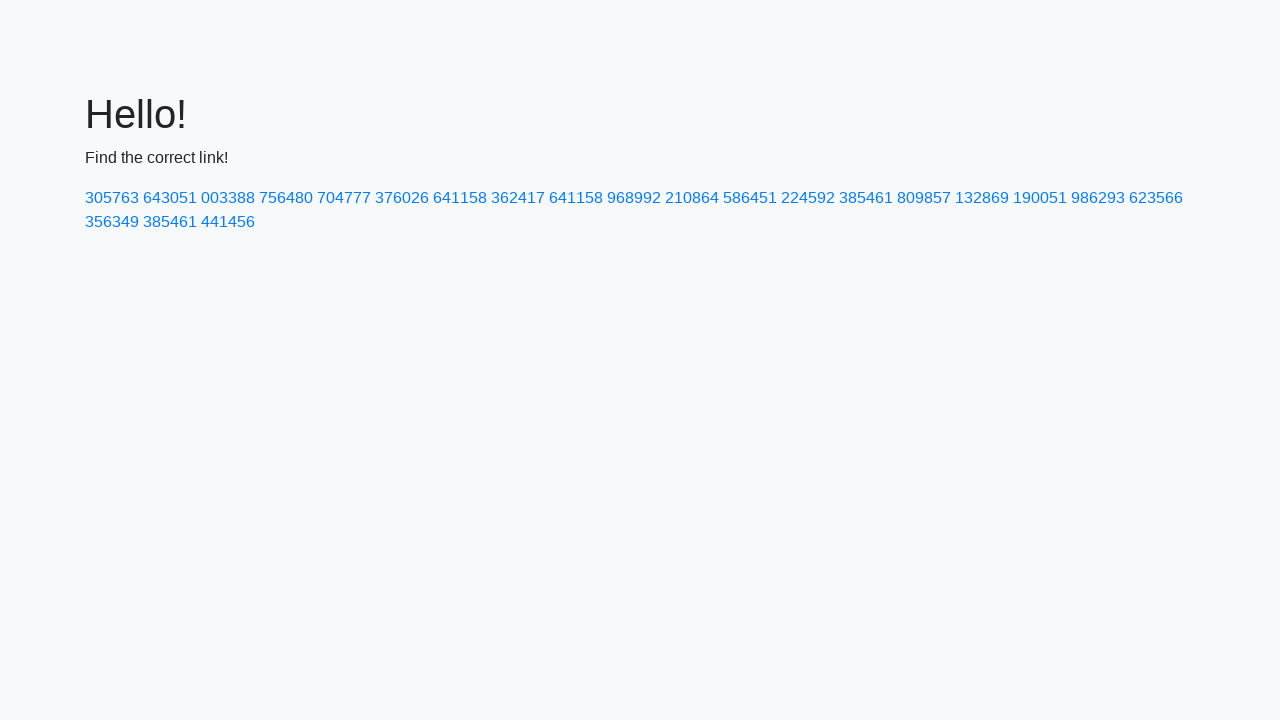

Clicked link with dynamically calculated text: 224592 at (808, 198) on a:has-text('224592')
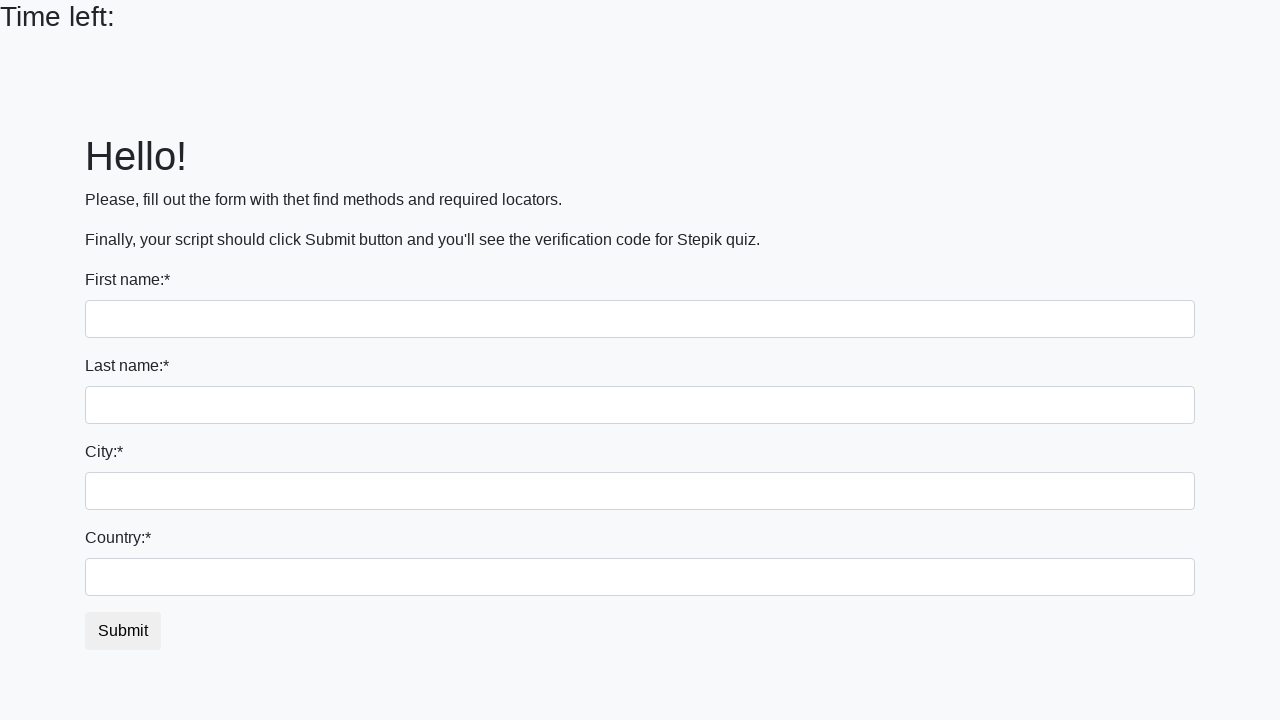

Filled first name field with 'Ivan' on input[type='text']:first-of-type
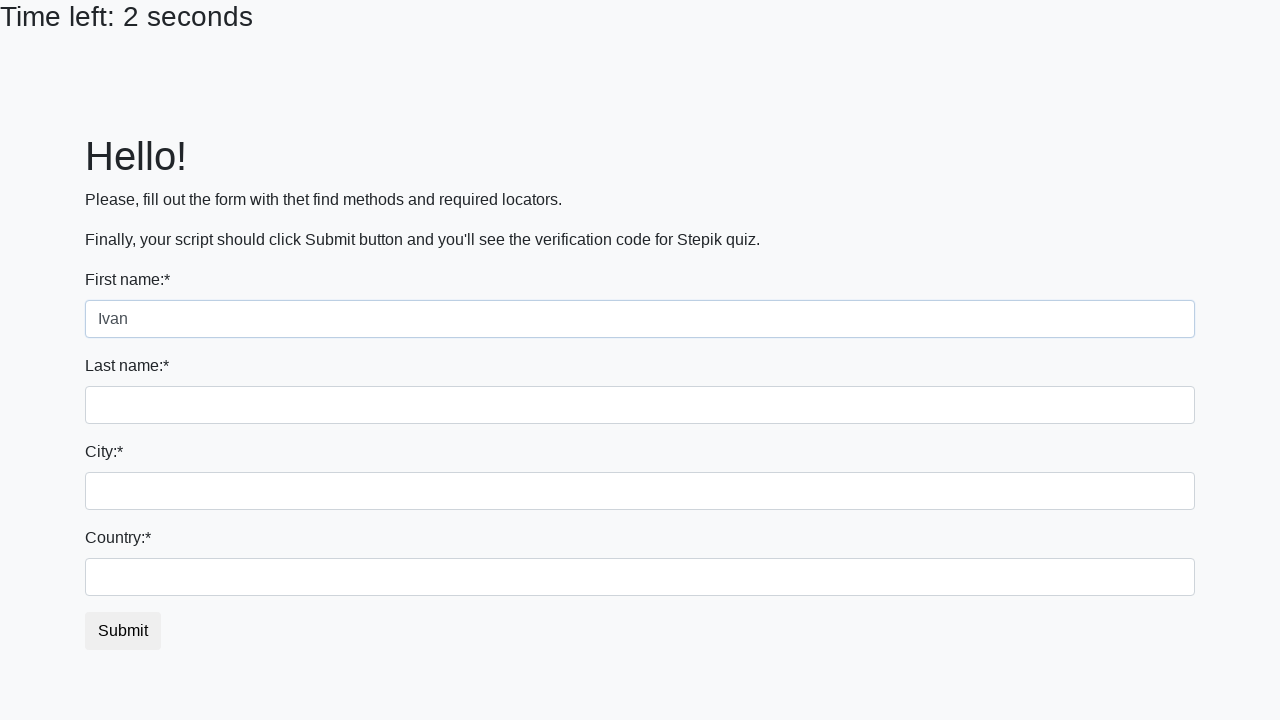

Filled last name field with 'Ivanov' on input[name='last_name']
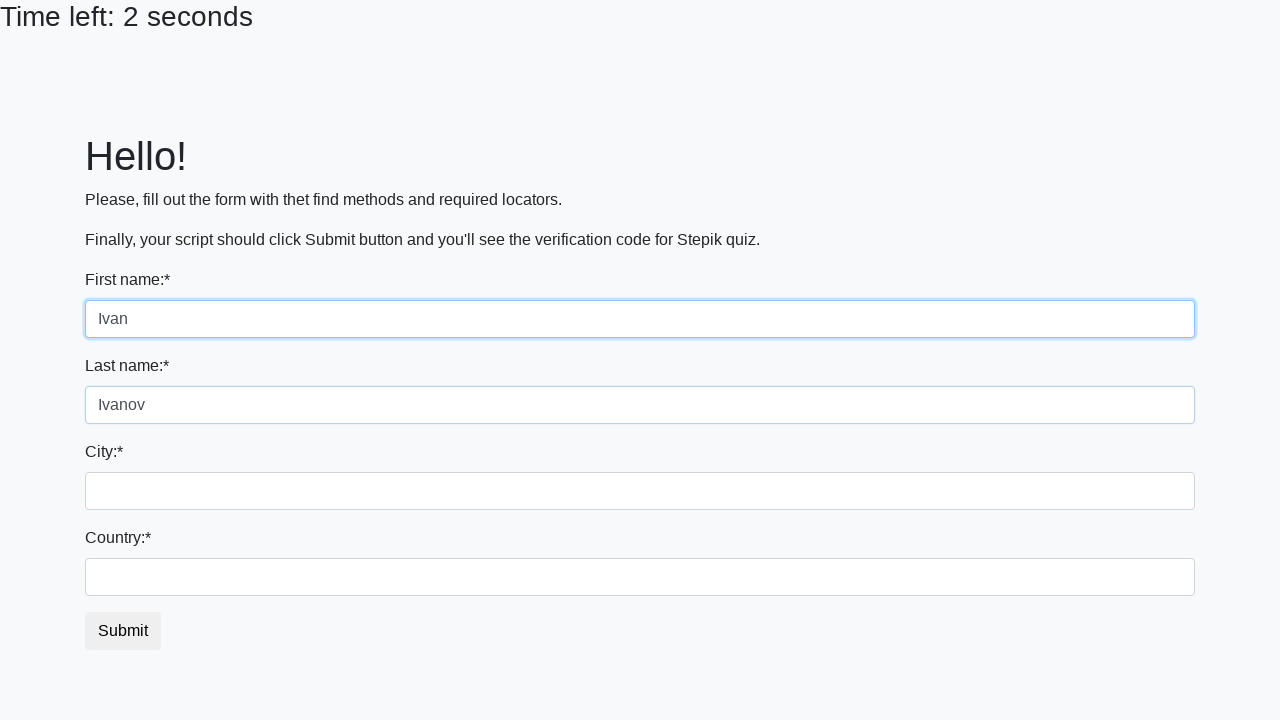

Filled city field with 'Kursk' on input.city
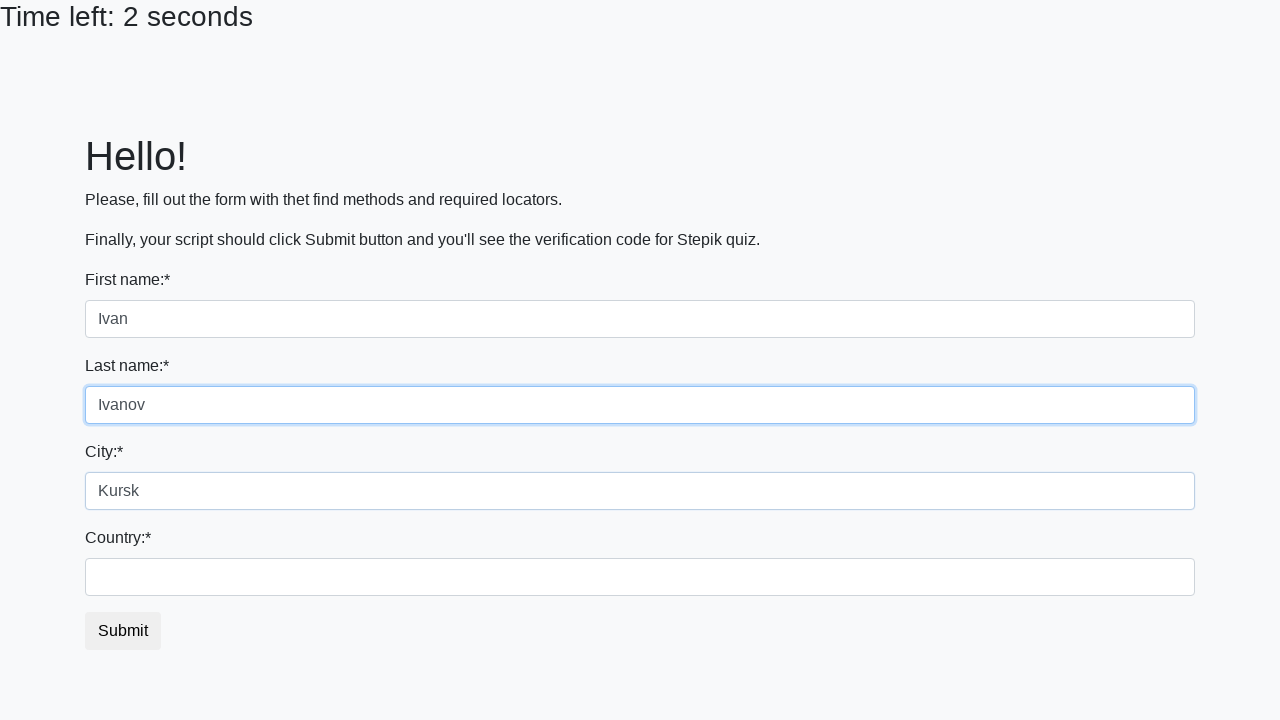

Filled country field with 'Russia' on #country
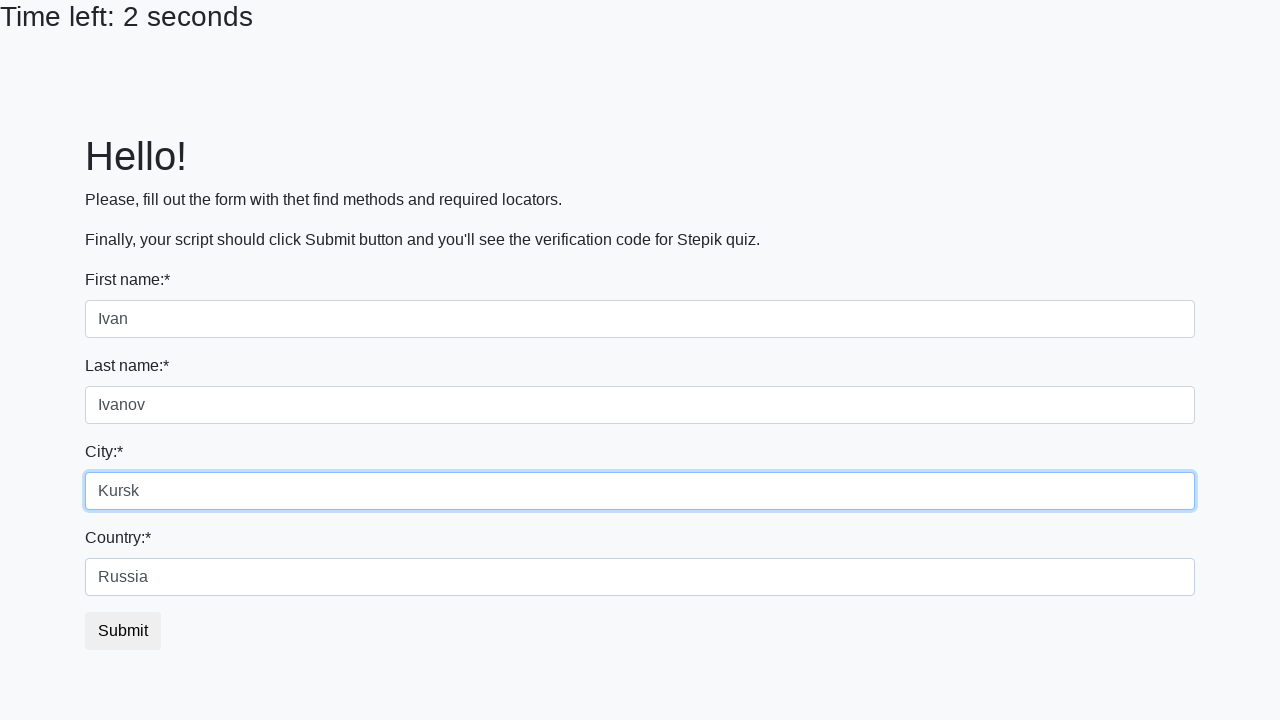

Clicked submit button to submit the form at (123, 631) on button.btn
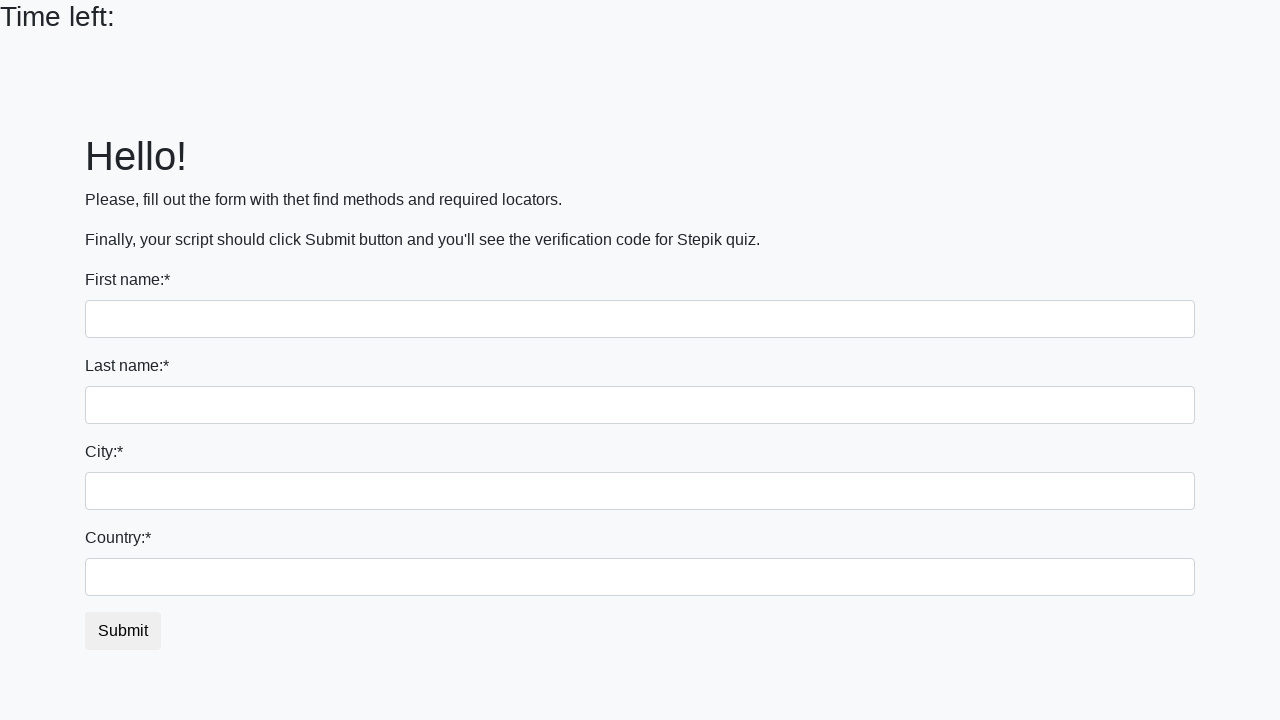

Waited 1000ms for result to appear
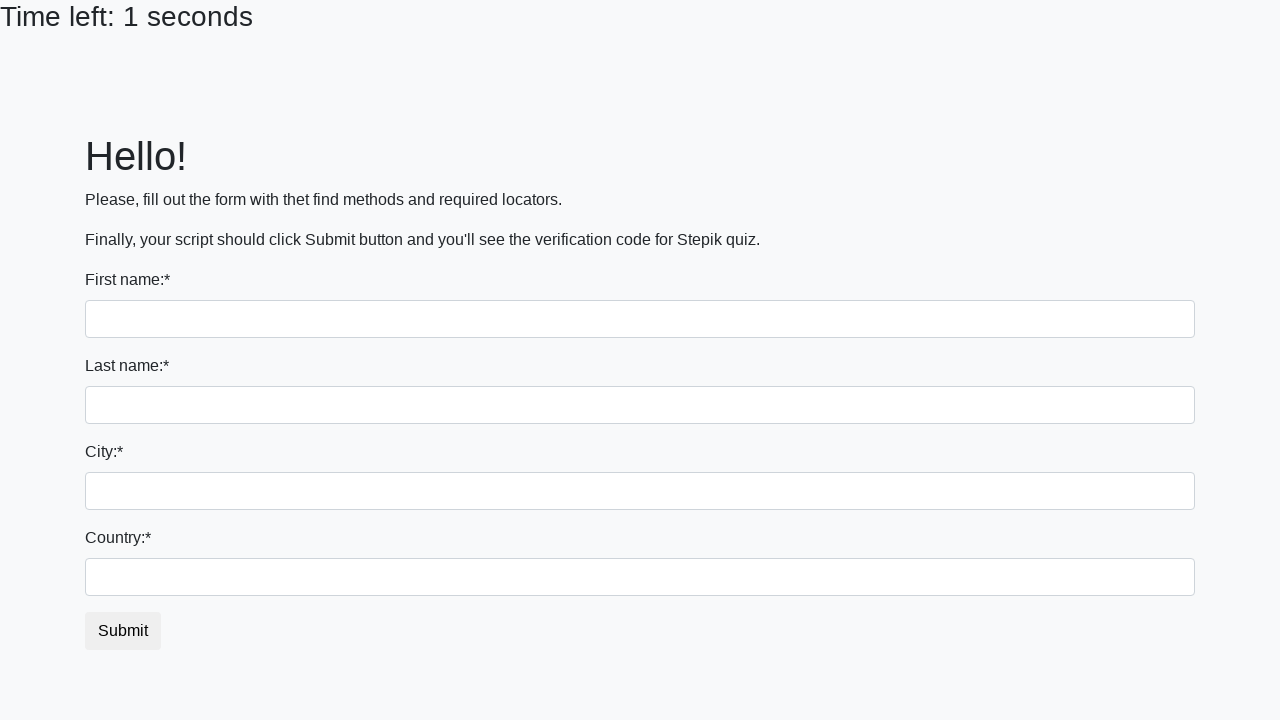

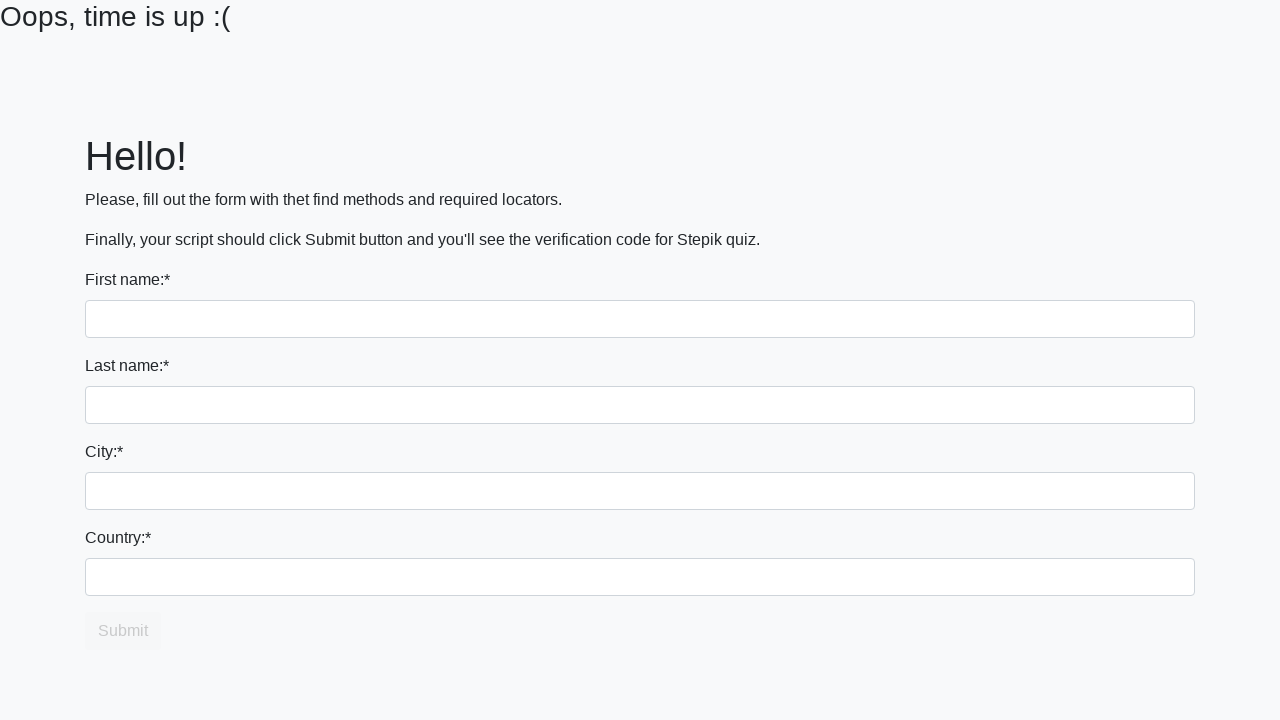